Tests that decimal age is not permitted in the fan registration form

Starting URL: https://davi-vert.vercel.app/index.html

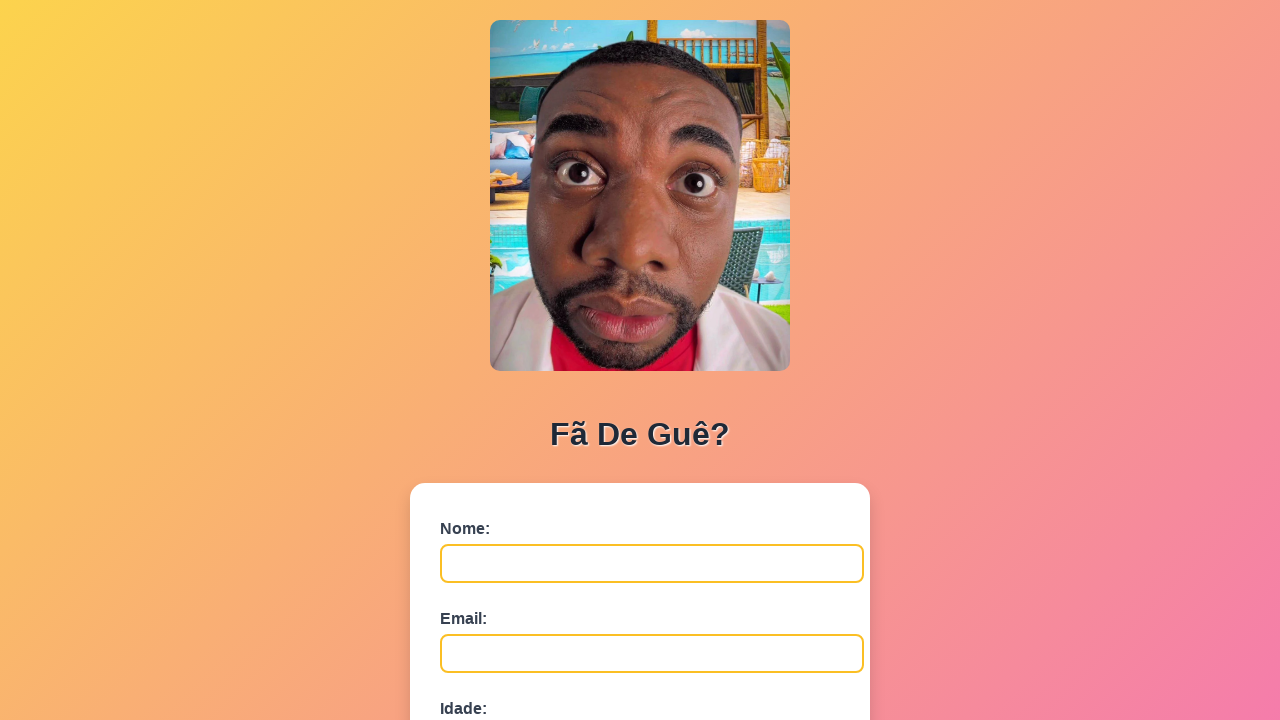

Filled name field with 'Decimal' on #nome
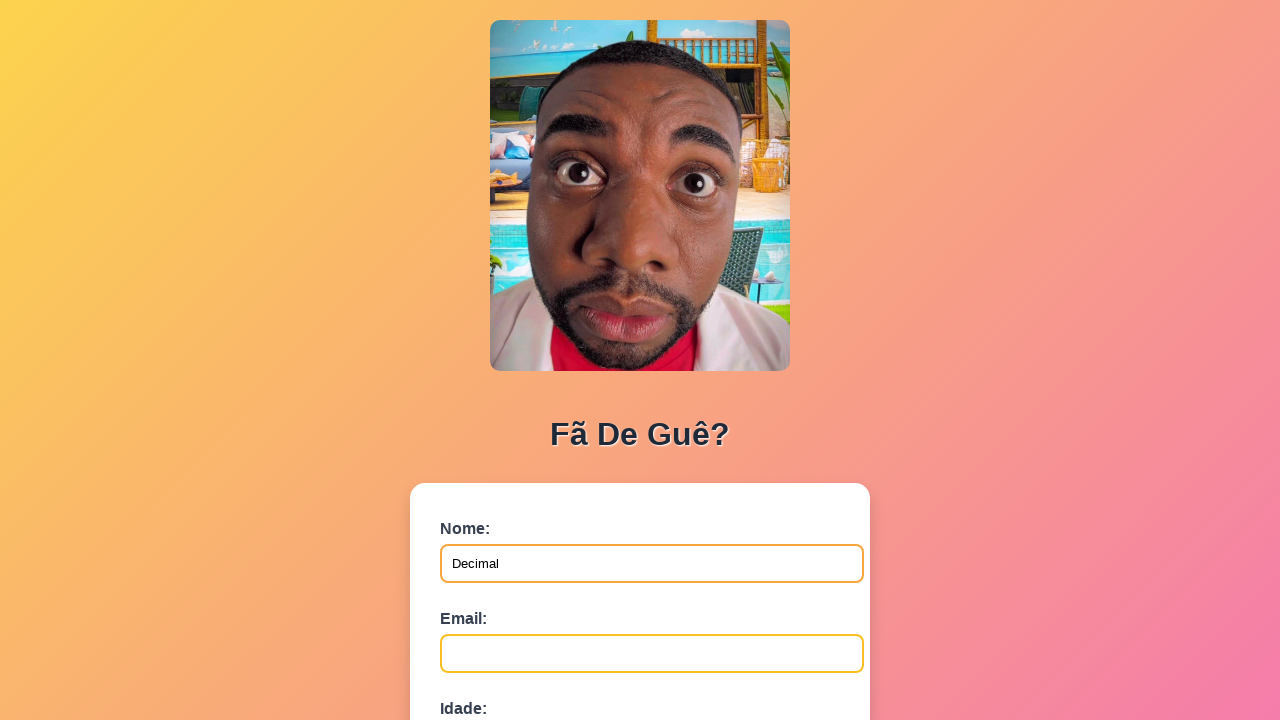

Filled email field with 'decimal@exemplo.com' on #email
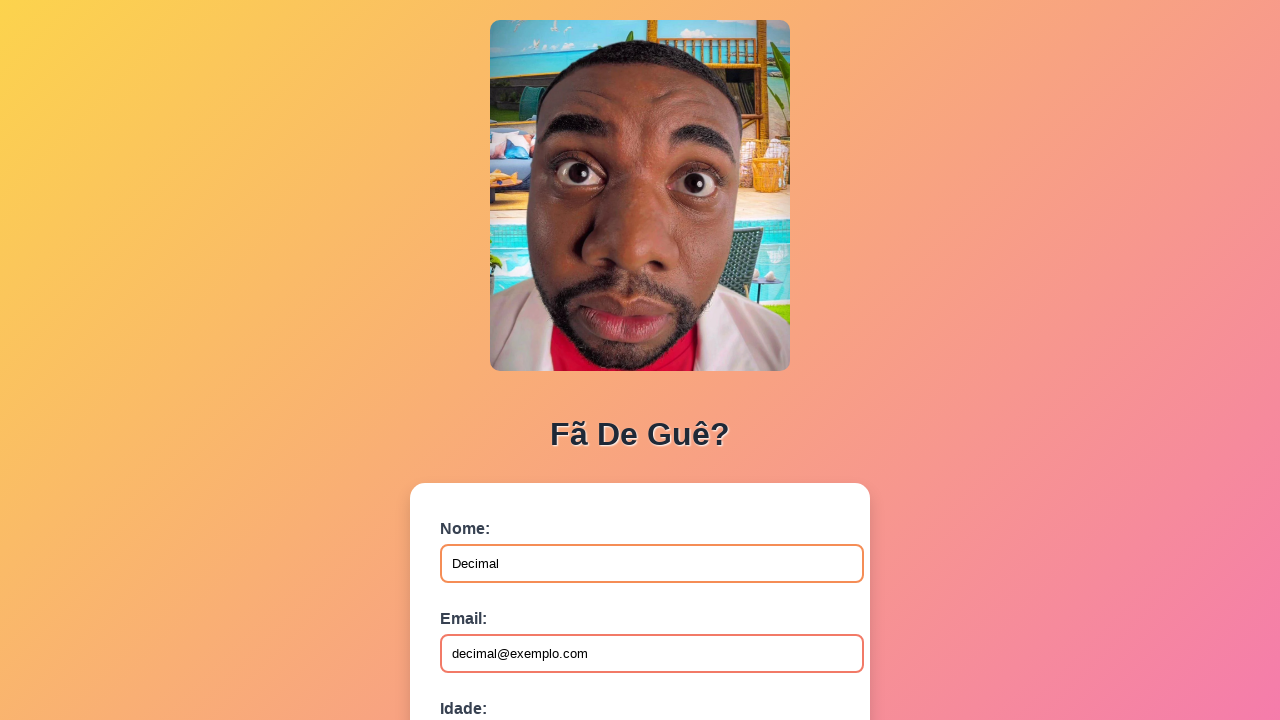

Filled age field with decimal value '25.5' to test validation on #idade
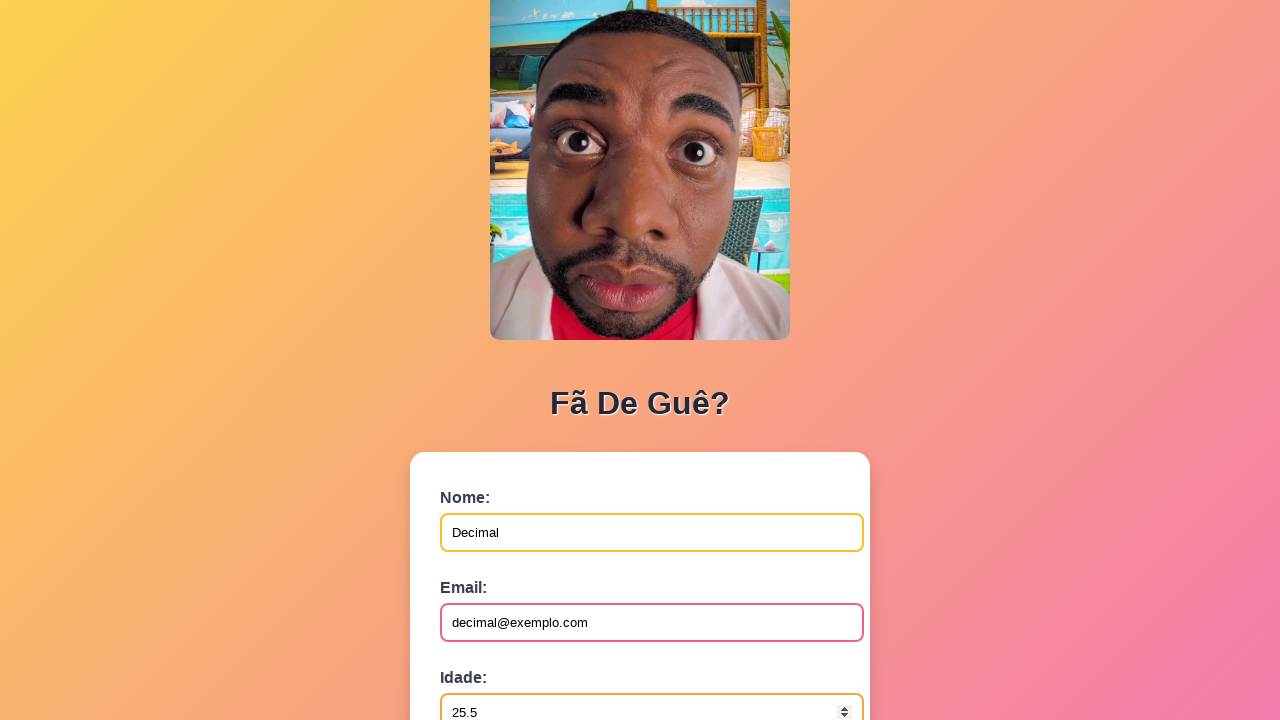

Clicked submit button to test decimal age rejection at (490, 569) on button[type='submit']
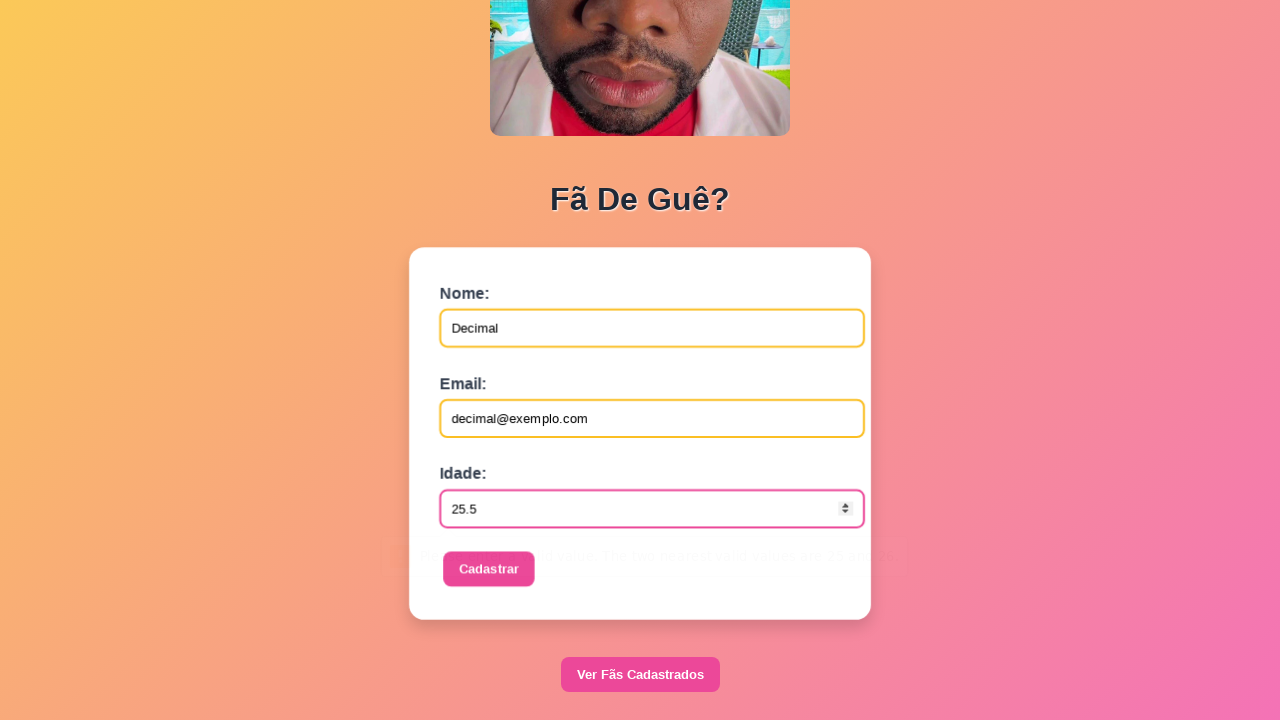

Waited for form processing and validation response
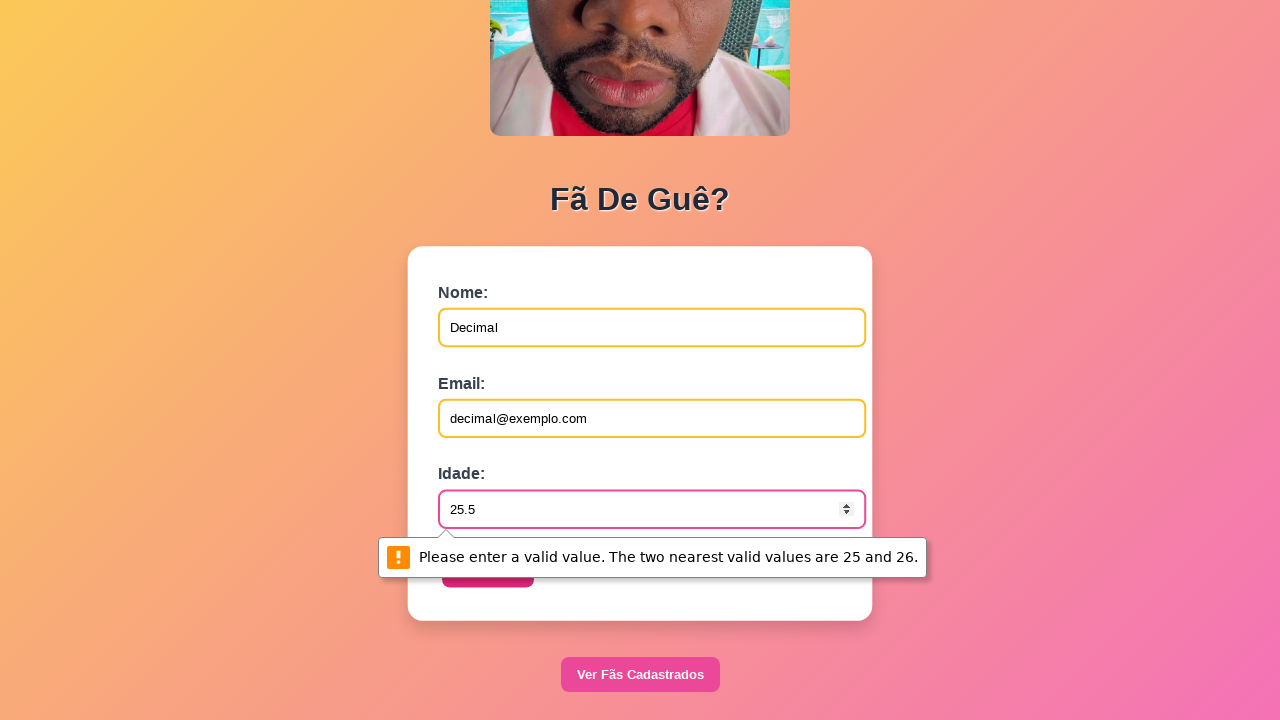

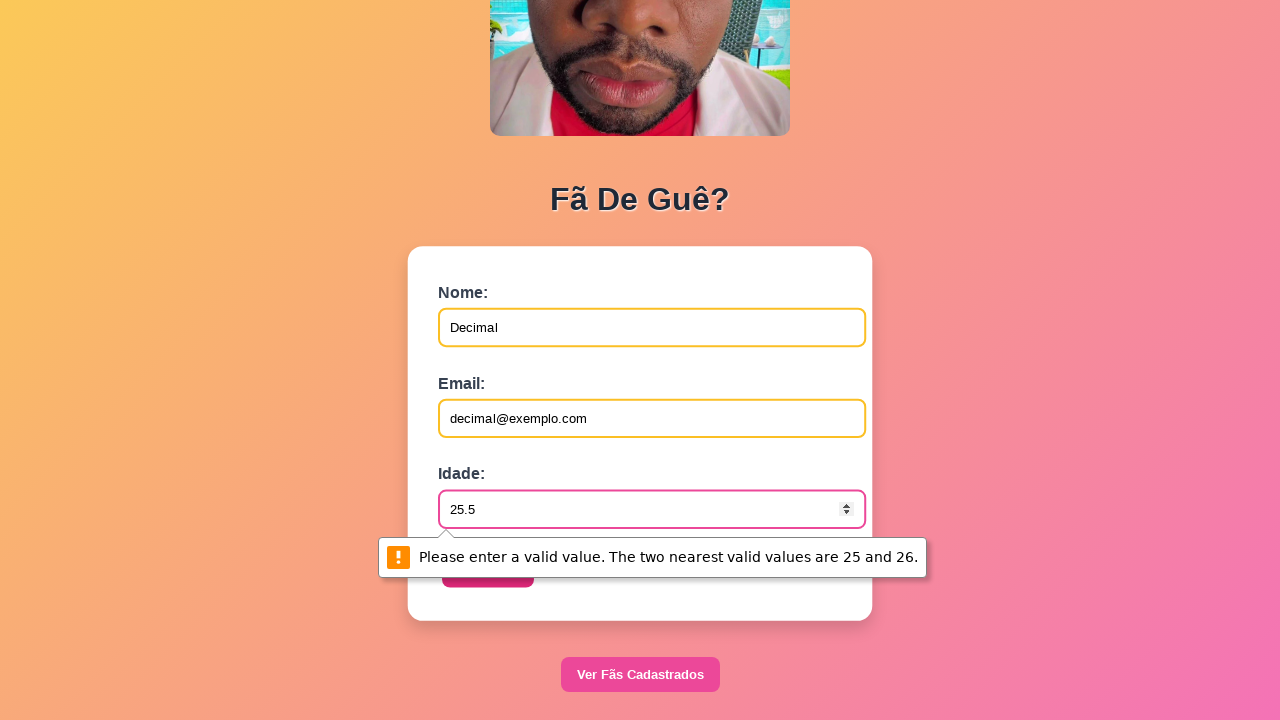